Tests sorting a data table (table2) with class attributes in ascending order by clicking the dues column header.

Starting URL: http://the-internet.herokuapp.com/tables

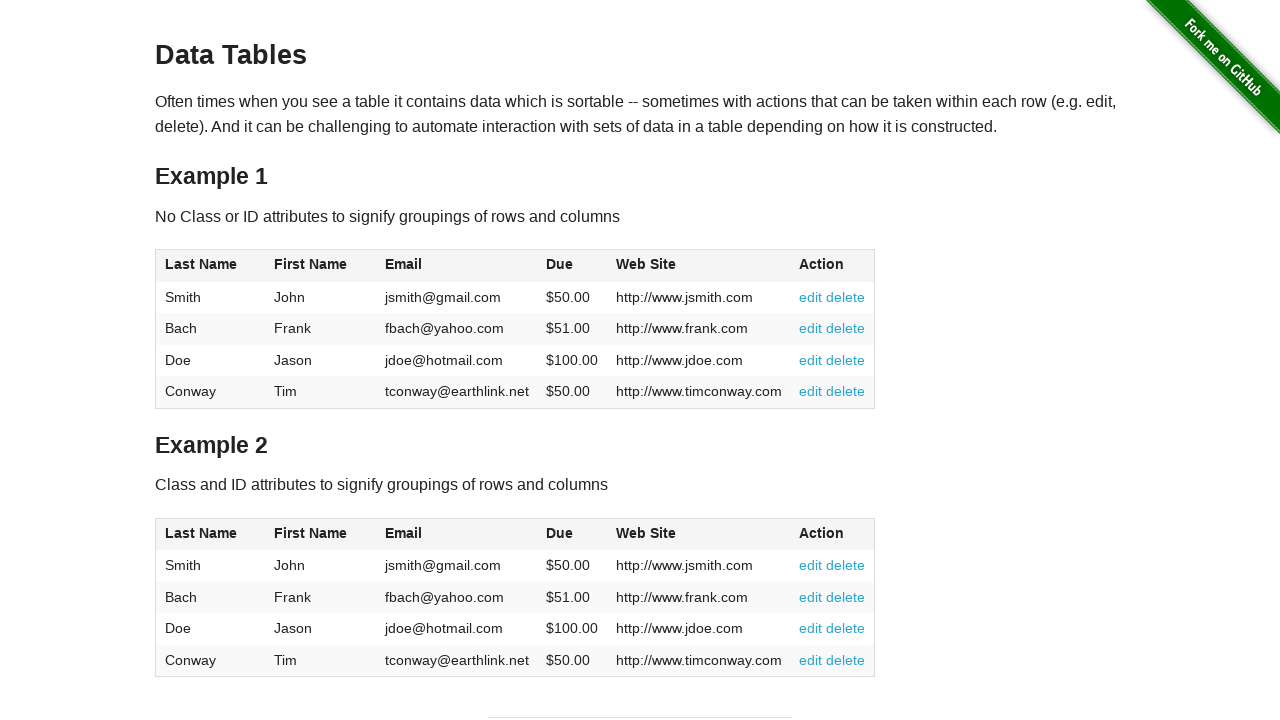

Clicked the dues column header in table2 to sort in ascending order at (560, 533) on #table2 thead .dues
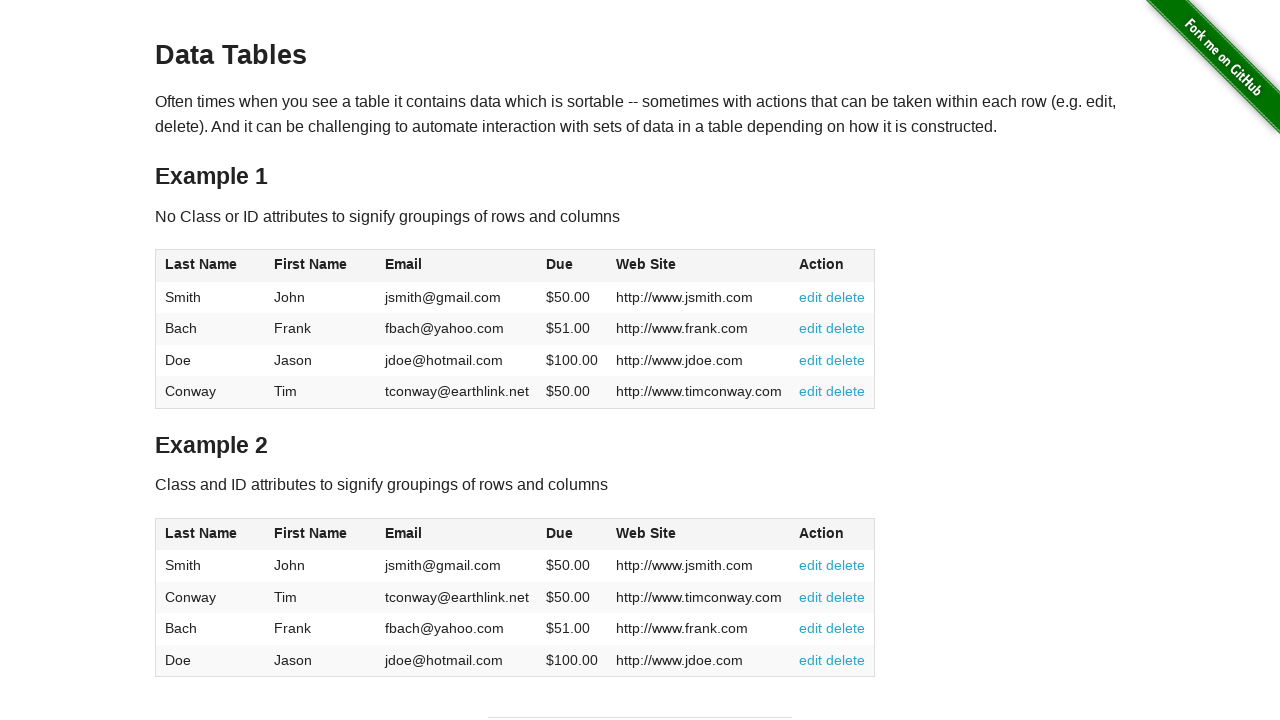

Table2 sorted and dues column cells are now visible
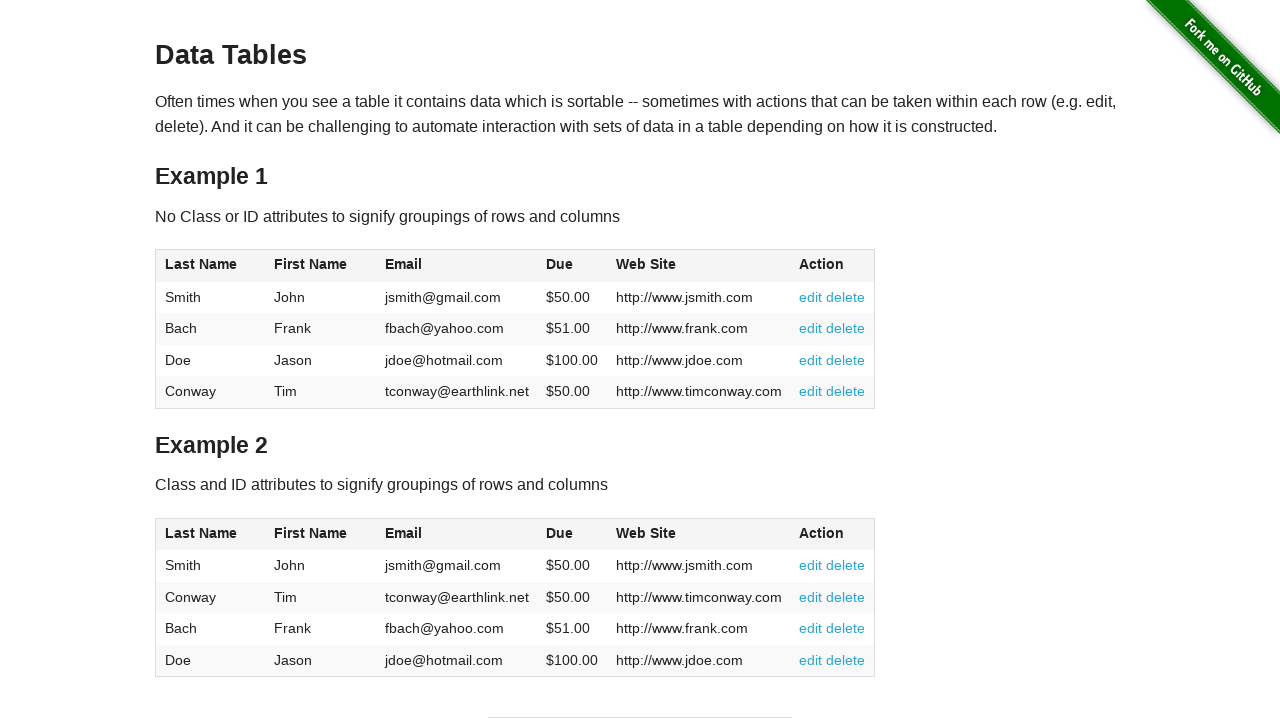

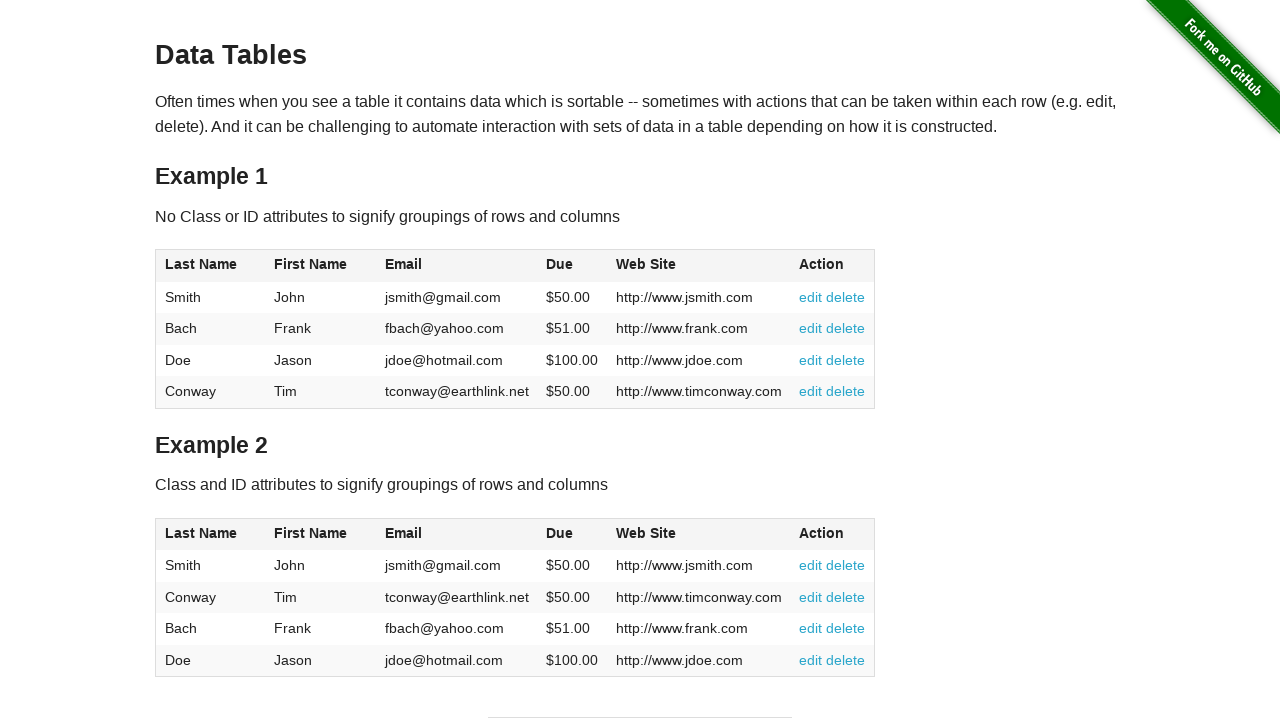